Verifies that the login button with ID 'Login' exists on the Salesforce test login page

Starting URL: https://test.salesforce.com/

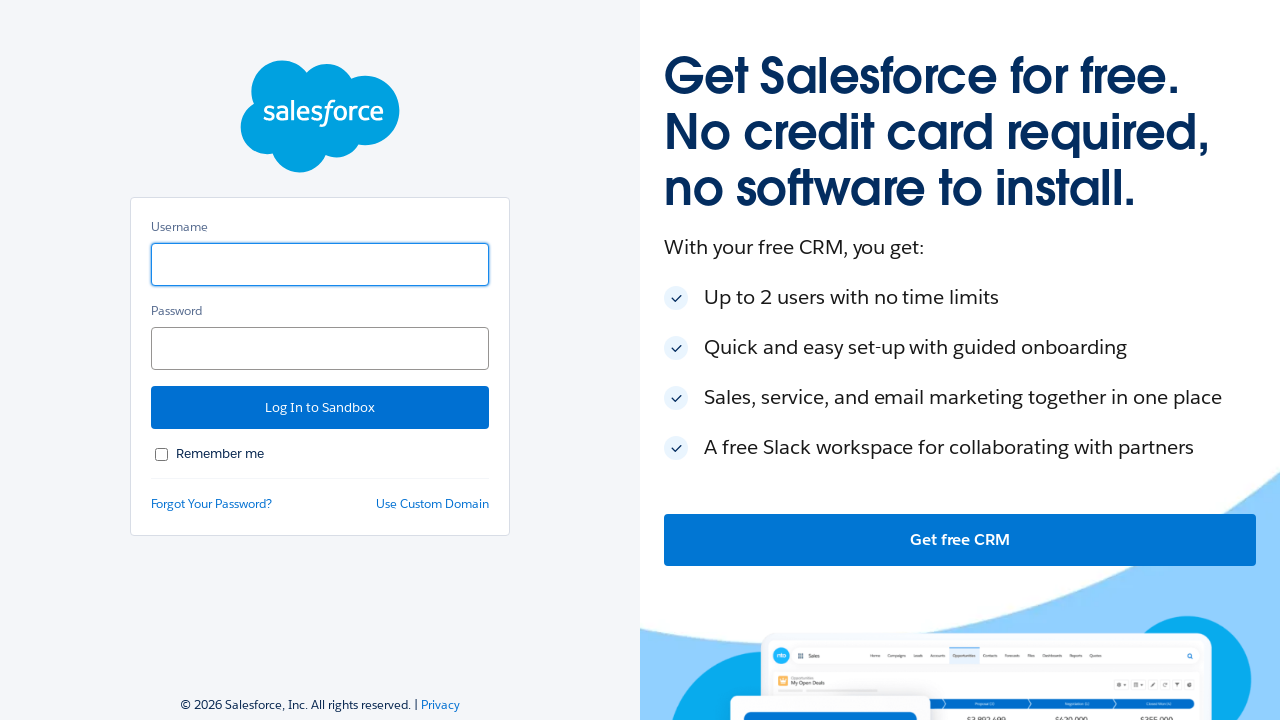

Navigated to Salesforce test login page
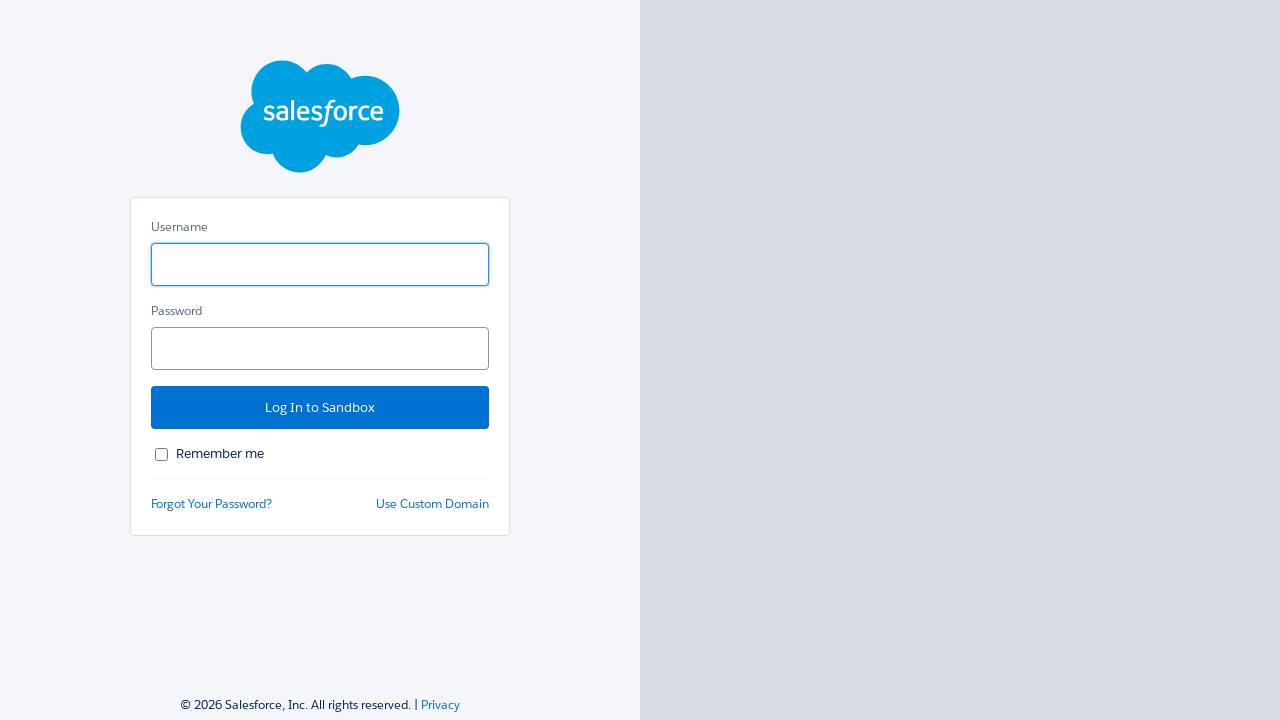

Located login button with ID 'Login'
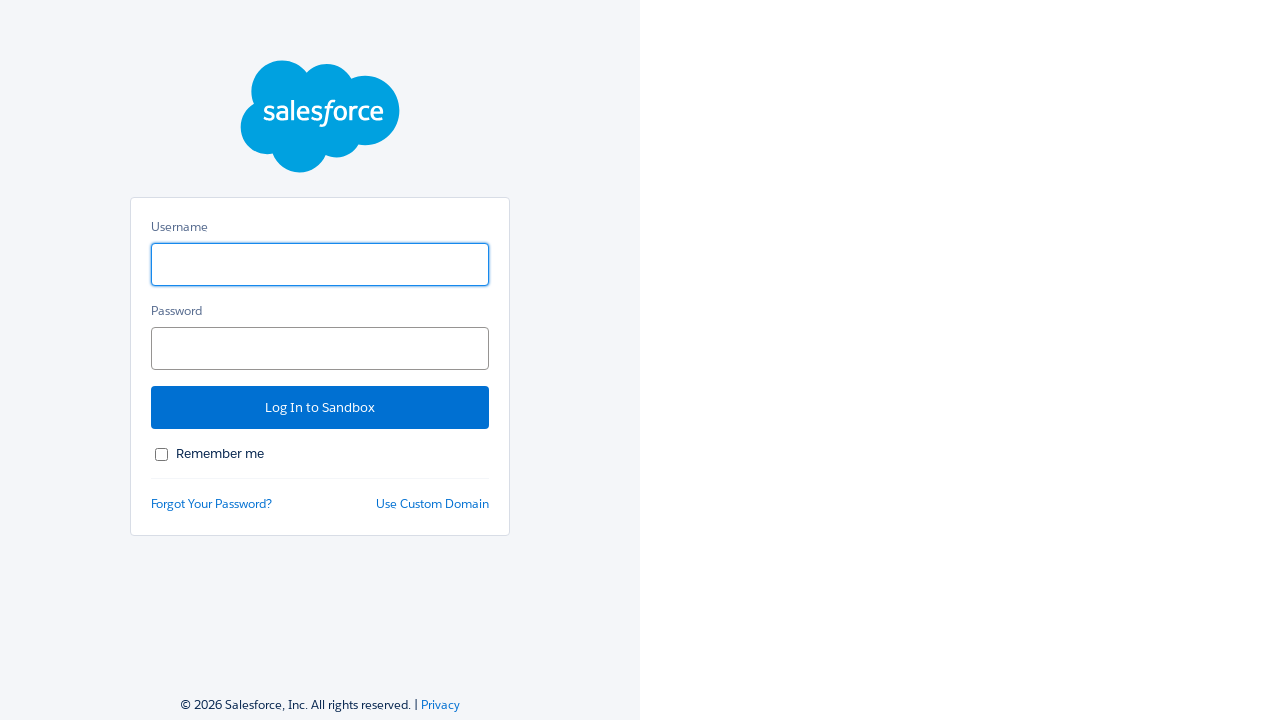

Verified login button with ID 'Login' is visible
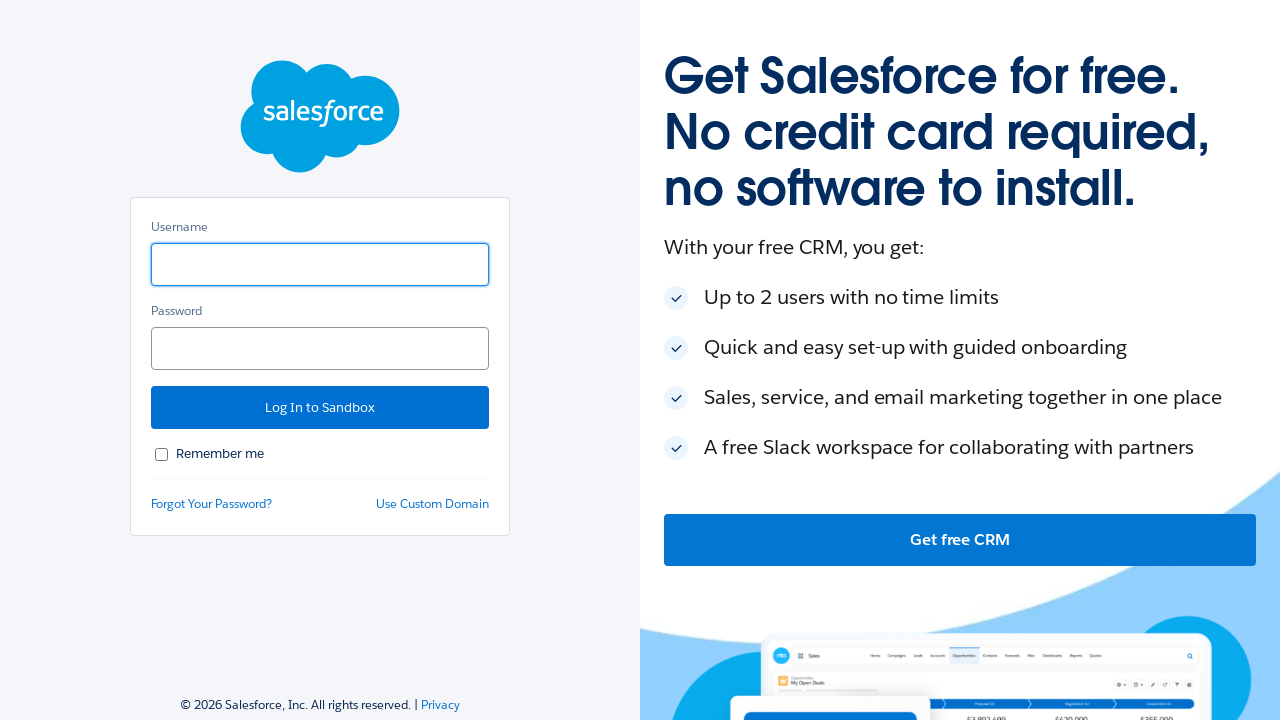

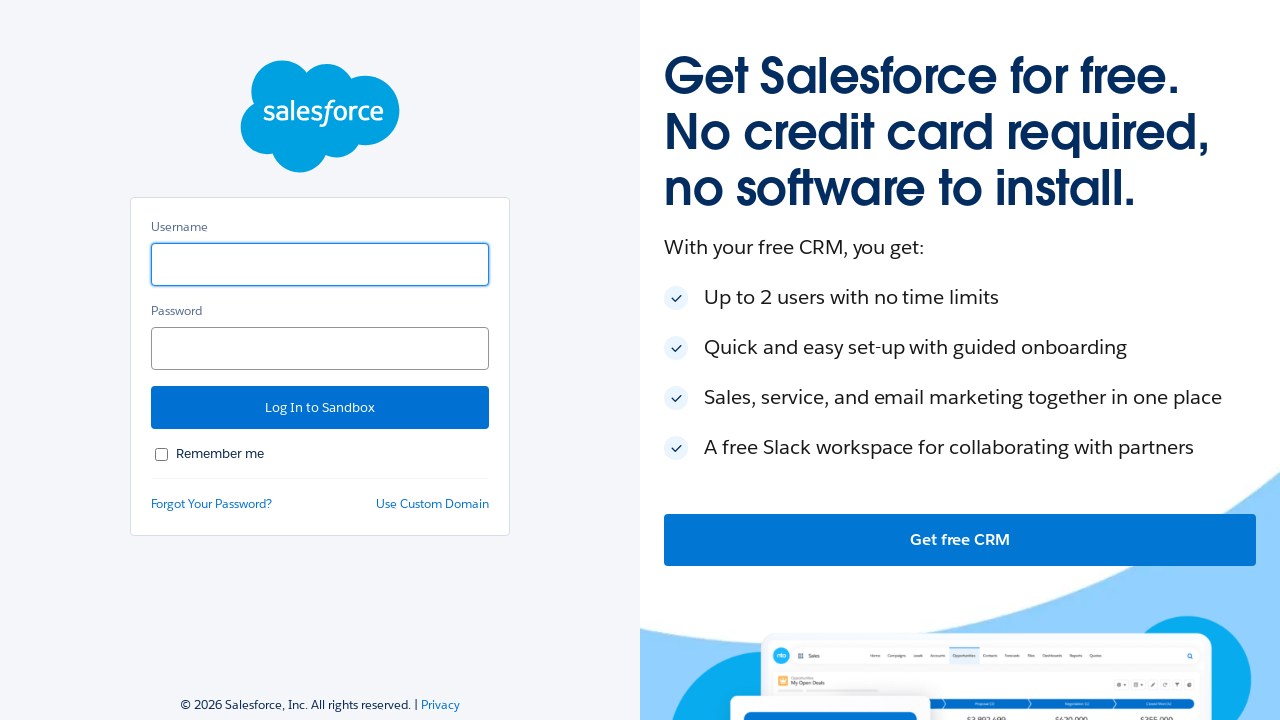